Tests finding a Mercedes VIN from Pick-n-Pull junkyard inventory and decoding it on elcats.ru.

Starting URL: https://www.picknpull.com/check-inventory/vehicle-search?make=182&model=3611&distance=25&zip=95123&year=

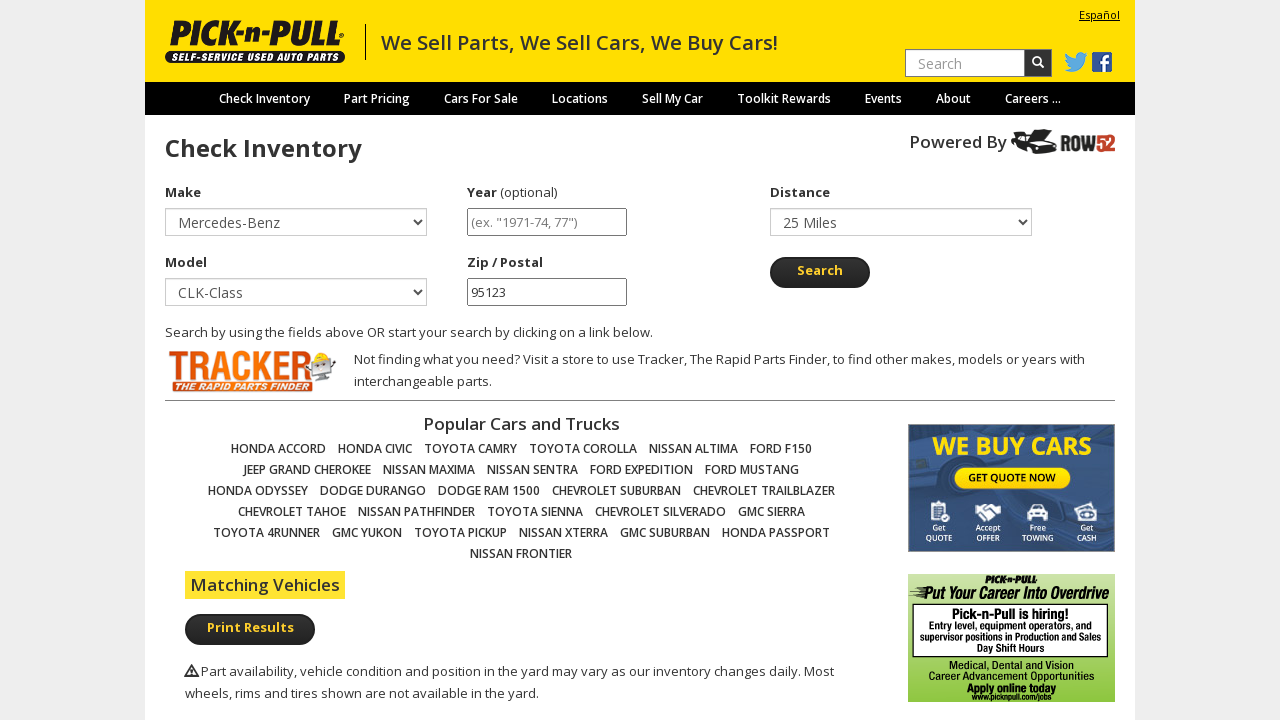

Waited for Mercedes vehicle image to load in search results
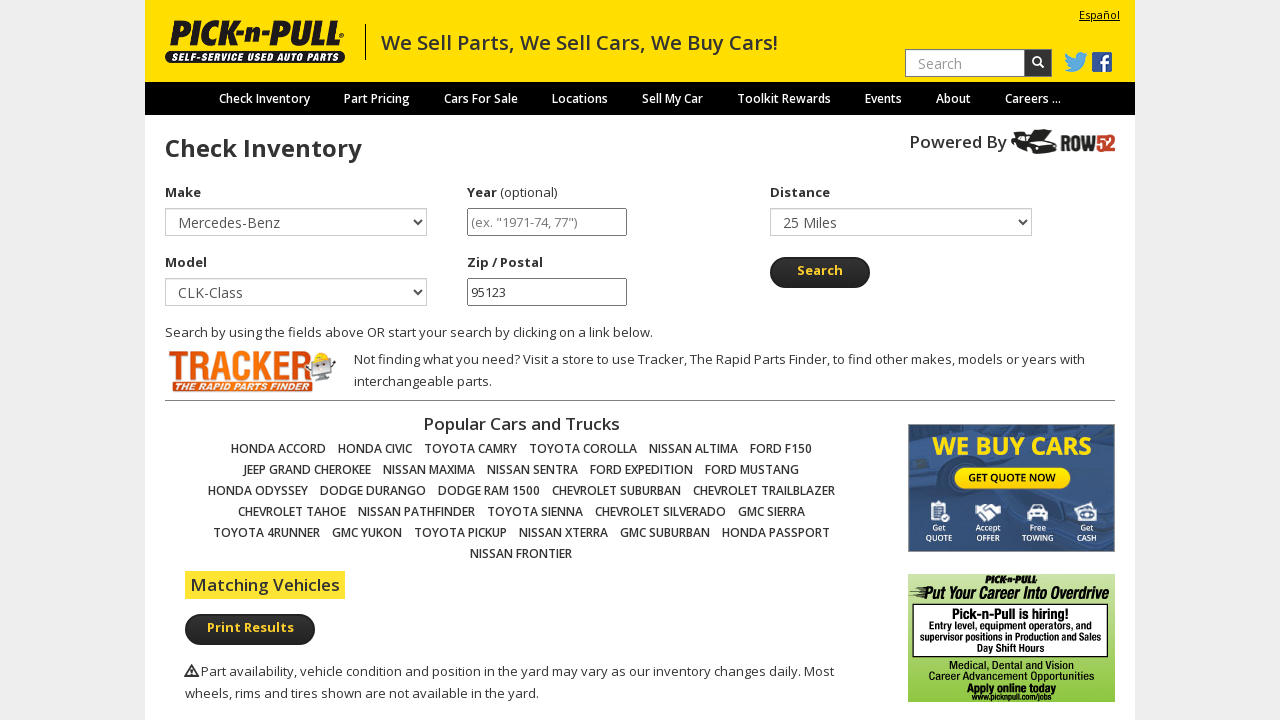

Clicked first Mercedes vehicle image in inventory at (262, 360) on div.fixed-table-body table img[alt*='Mercedes'] >> nth=0
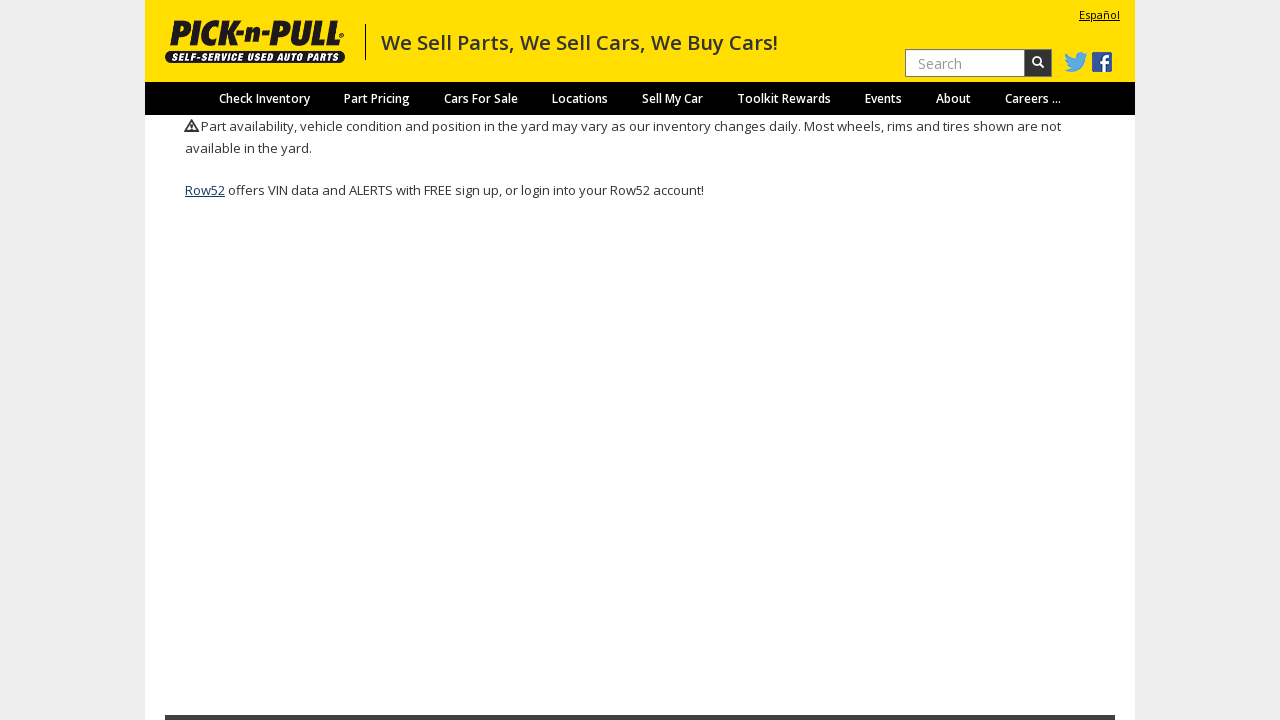

Waited for vehicle details page to fully load
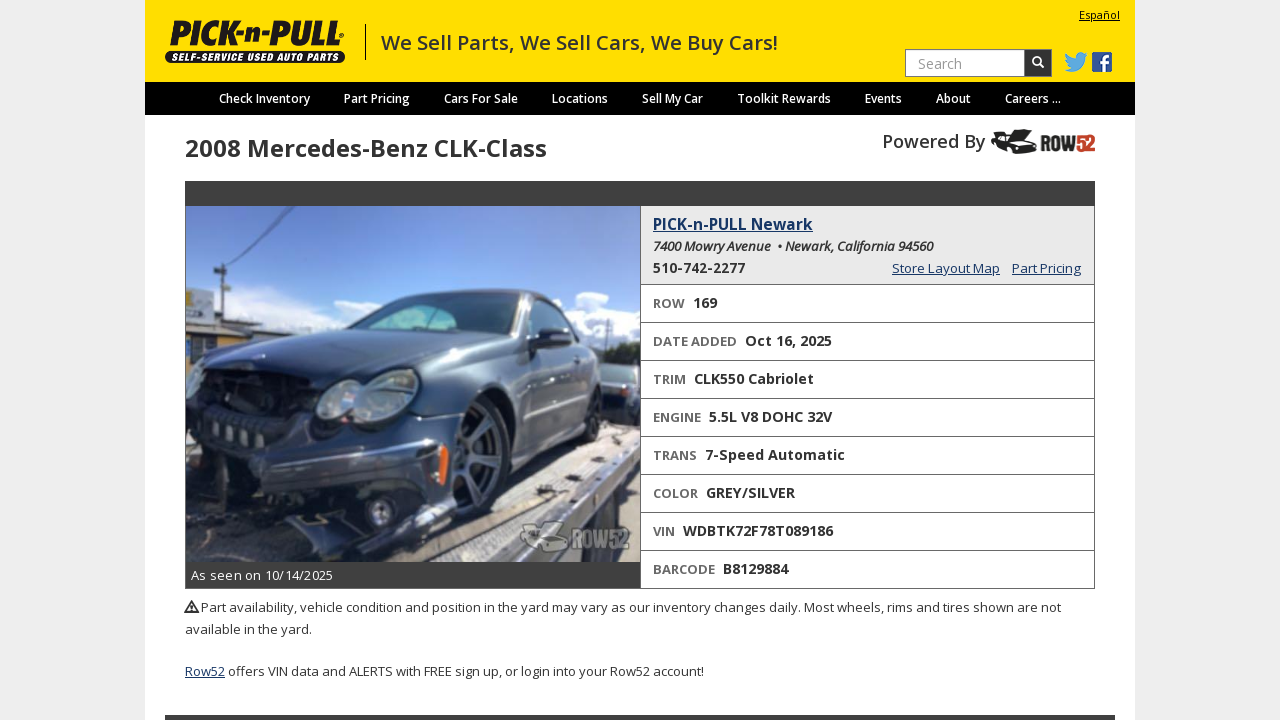

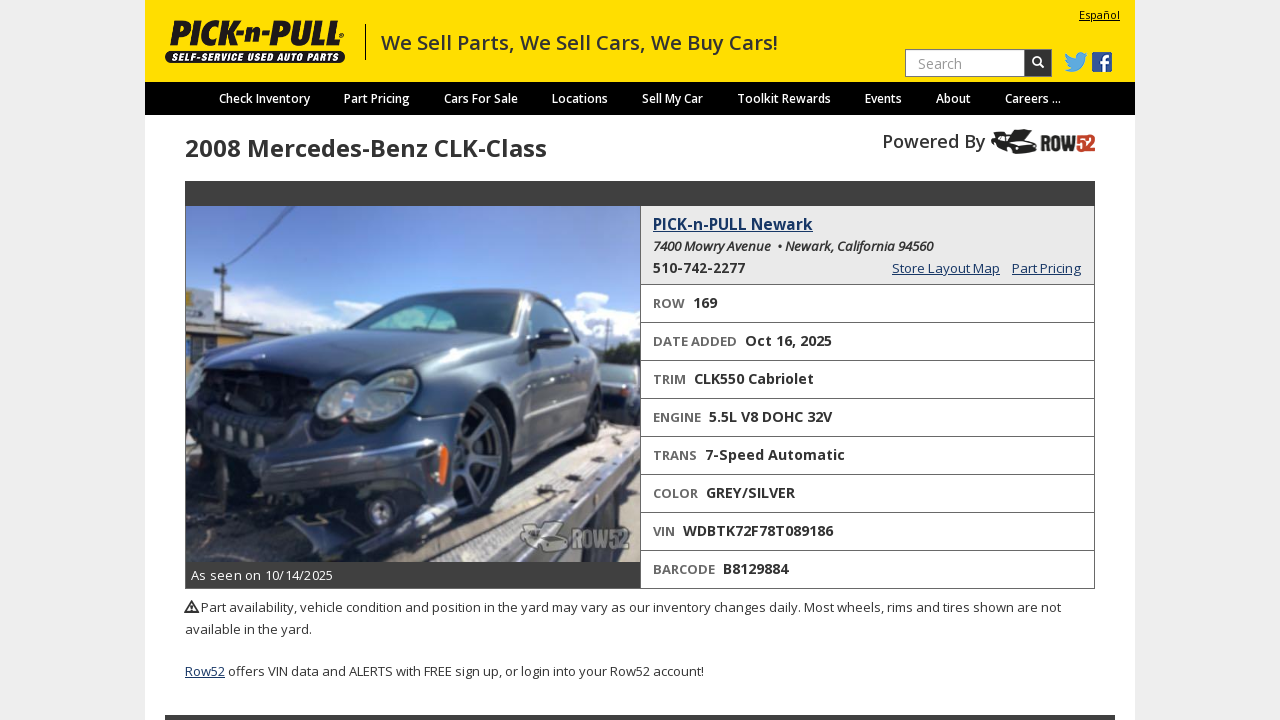